Tests an e-commerce cart workflow by adding specific vegetables to cart, applying a promo code, and verifying the promo is applied successfully

Starting URL: https://rahulshettyacademy.com/seleniumPractise/#/

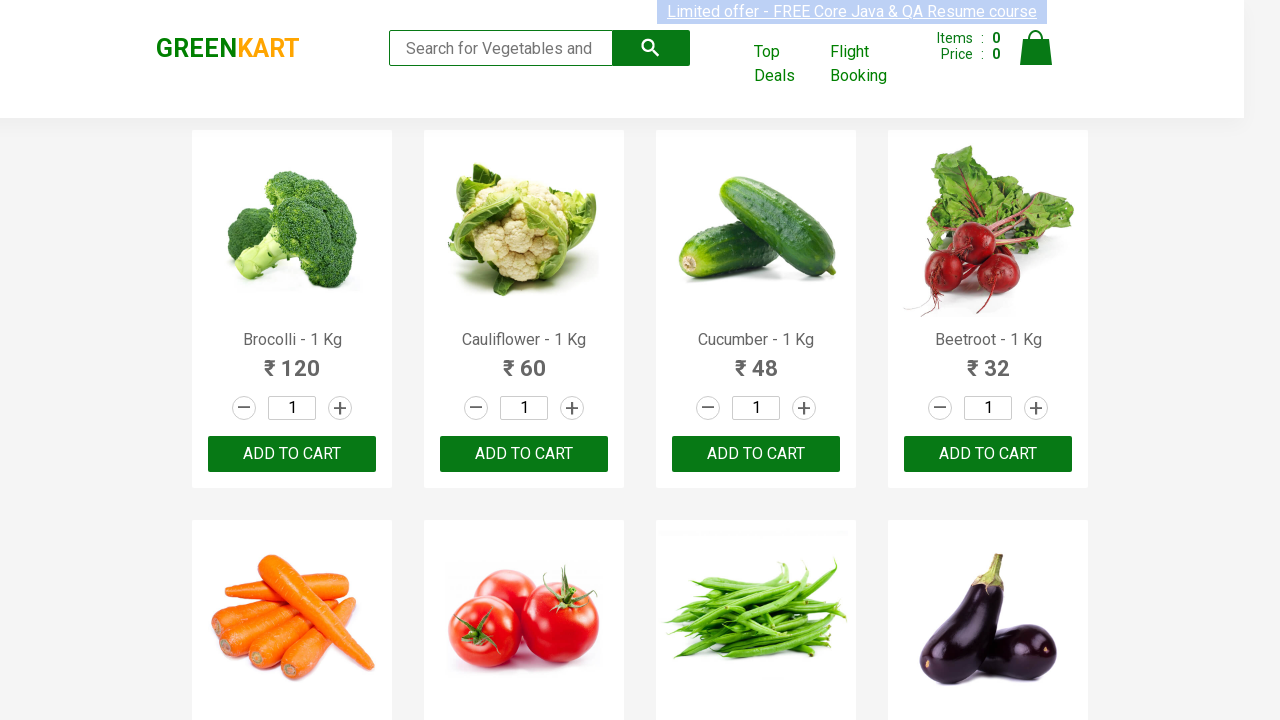

Retrieved all product name elements from the page
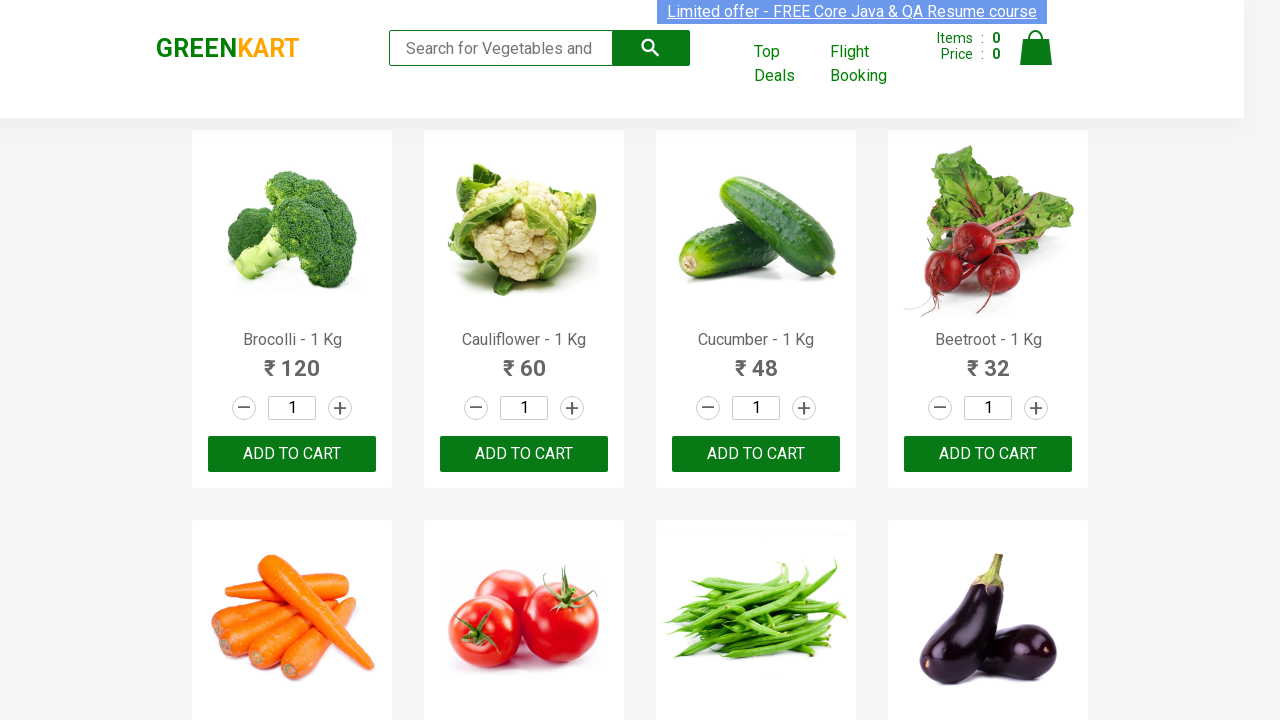

Retrieved product text: Brocolli - 1 Kg
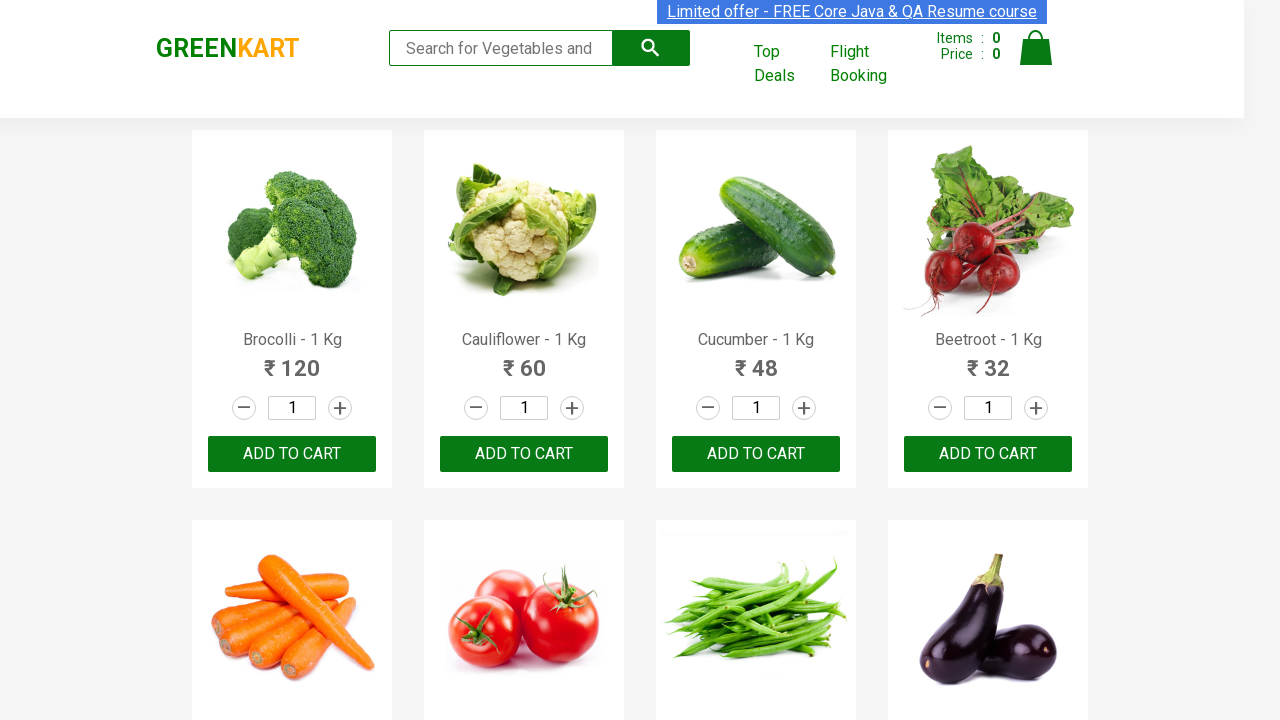

Clicked ADD TO CART button for Brocolli at (292, 454) on xpath=//div[@class='product-action']/button >> nth=0
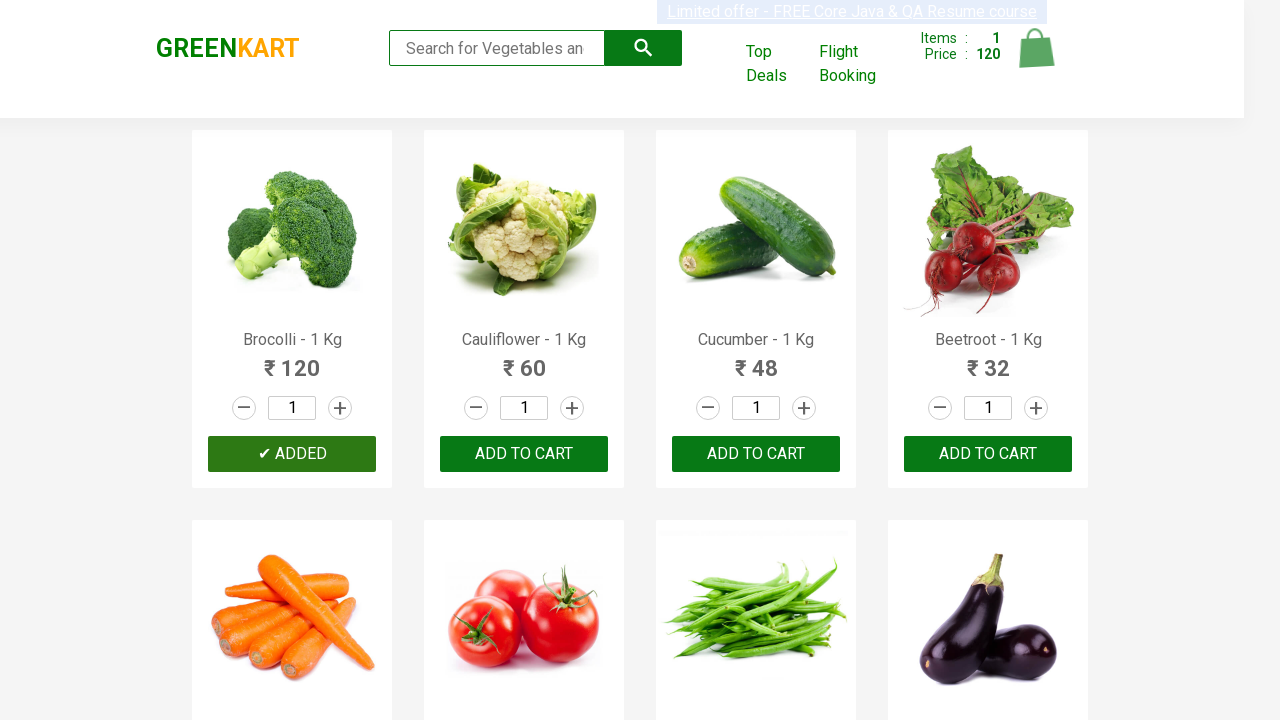

Retrieved product text: Cauliflower - 1 Kg
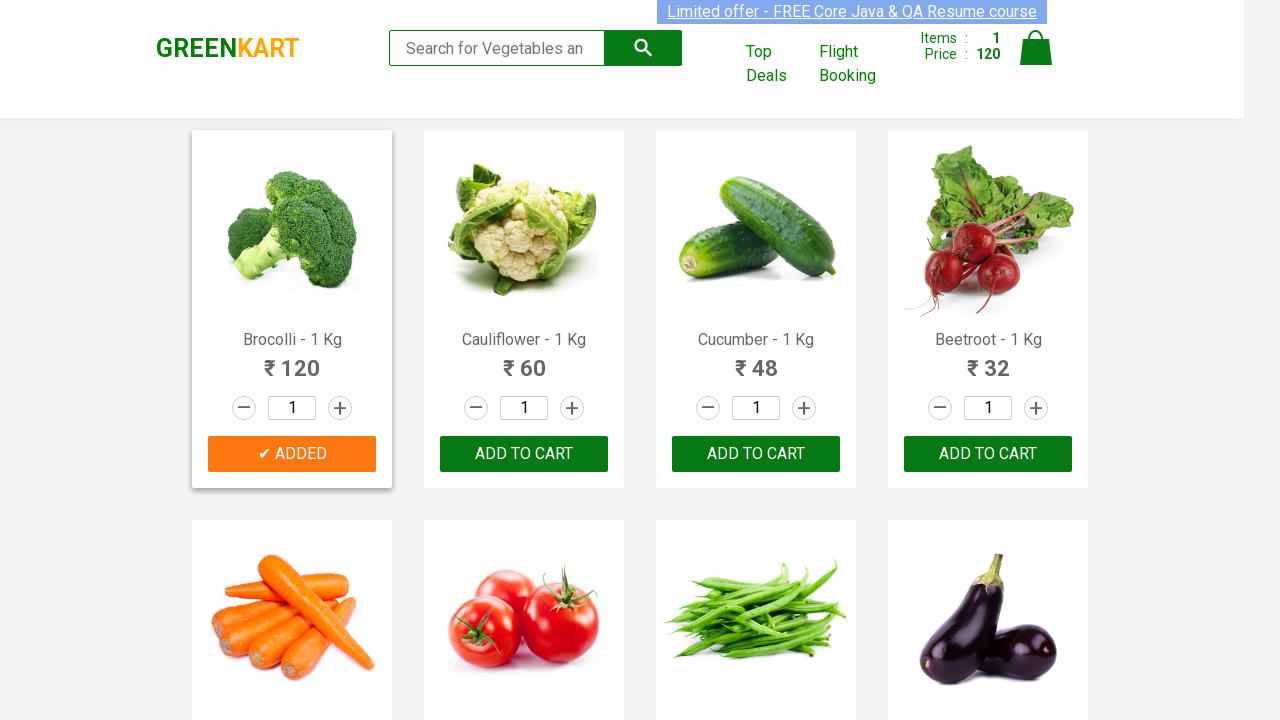

Retrieved product text: Cucumber - 1 Kg
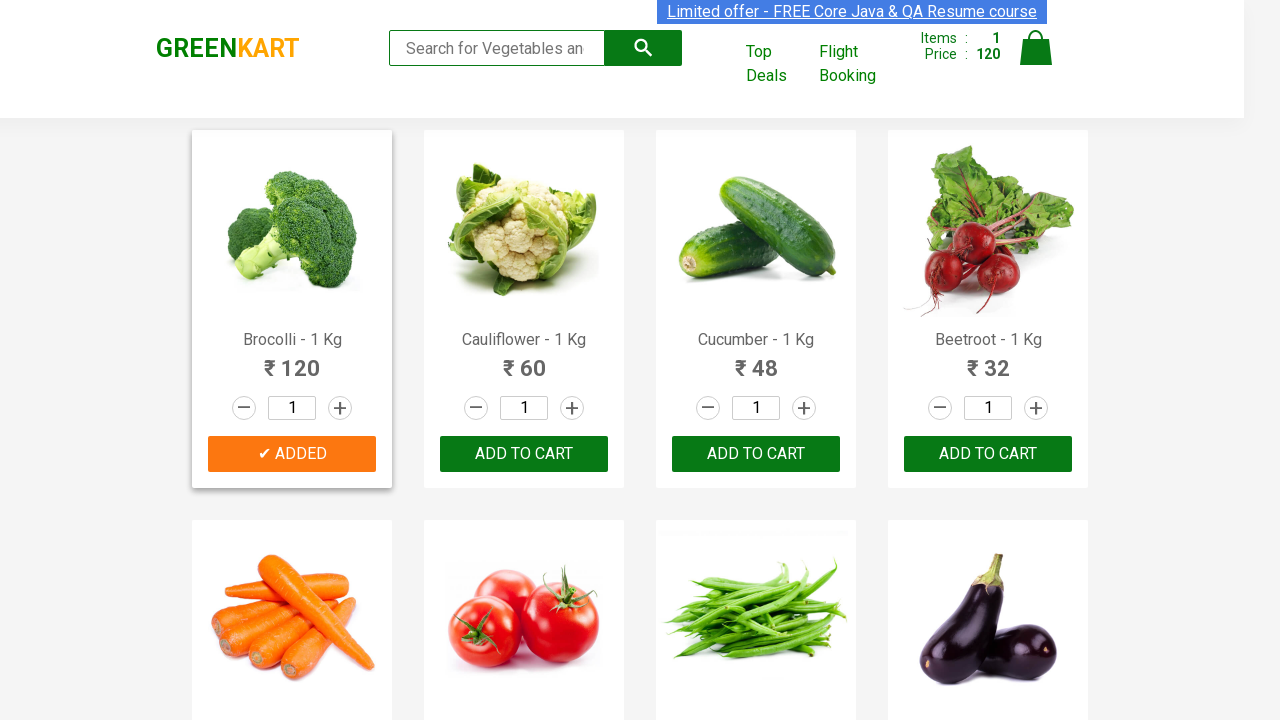

Clicked ADD TO CART button for Cucumber at (756, 454) on xpath=//div[@class='product-action']/button >> nth=2
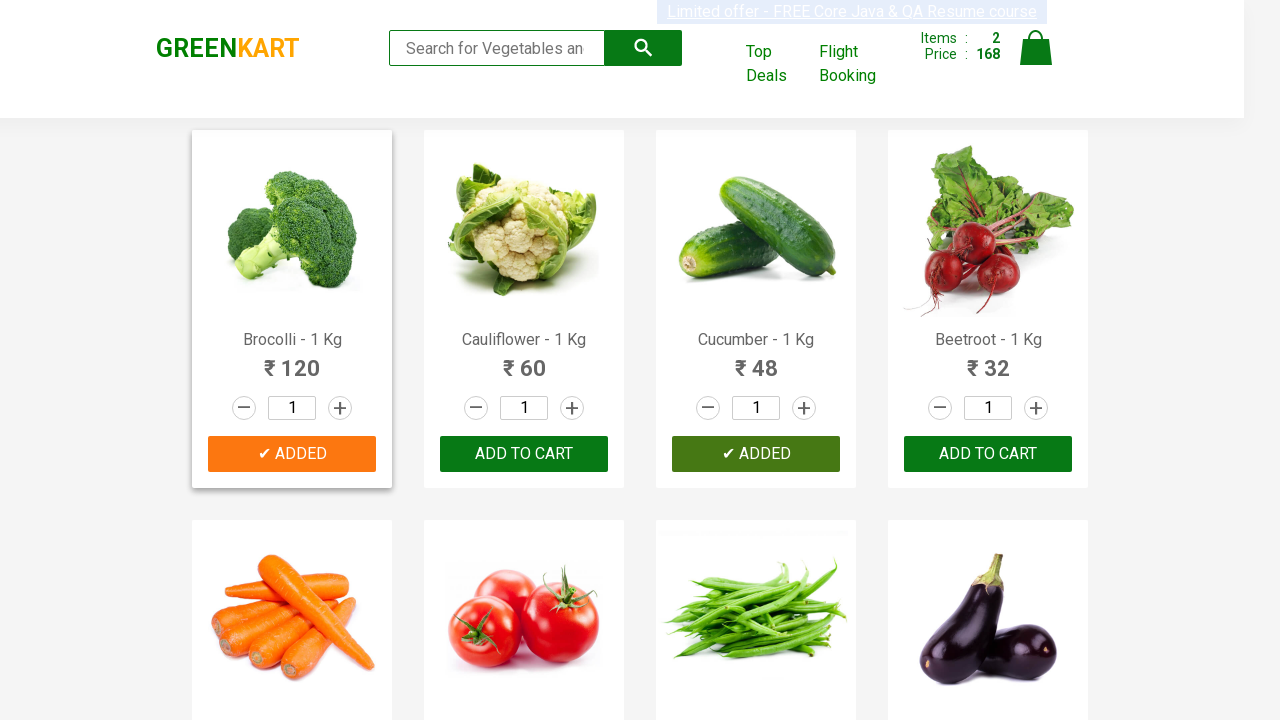

Retrieved product text: Beetroot - 1 Kg
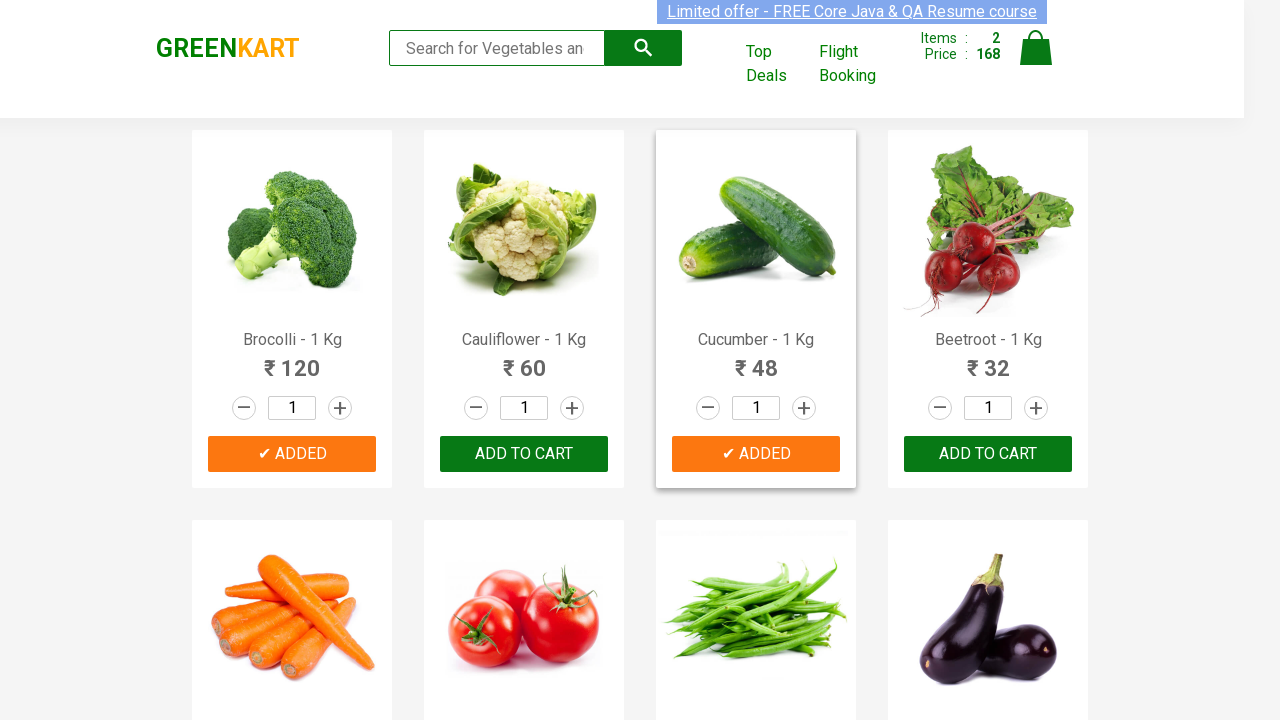

Clicked ADD TO CART button for Beetroot at (988, 454) on xpath=//div[@class='product-action']/button >> nth=3
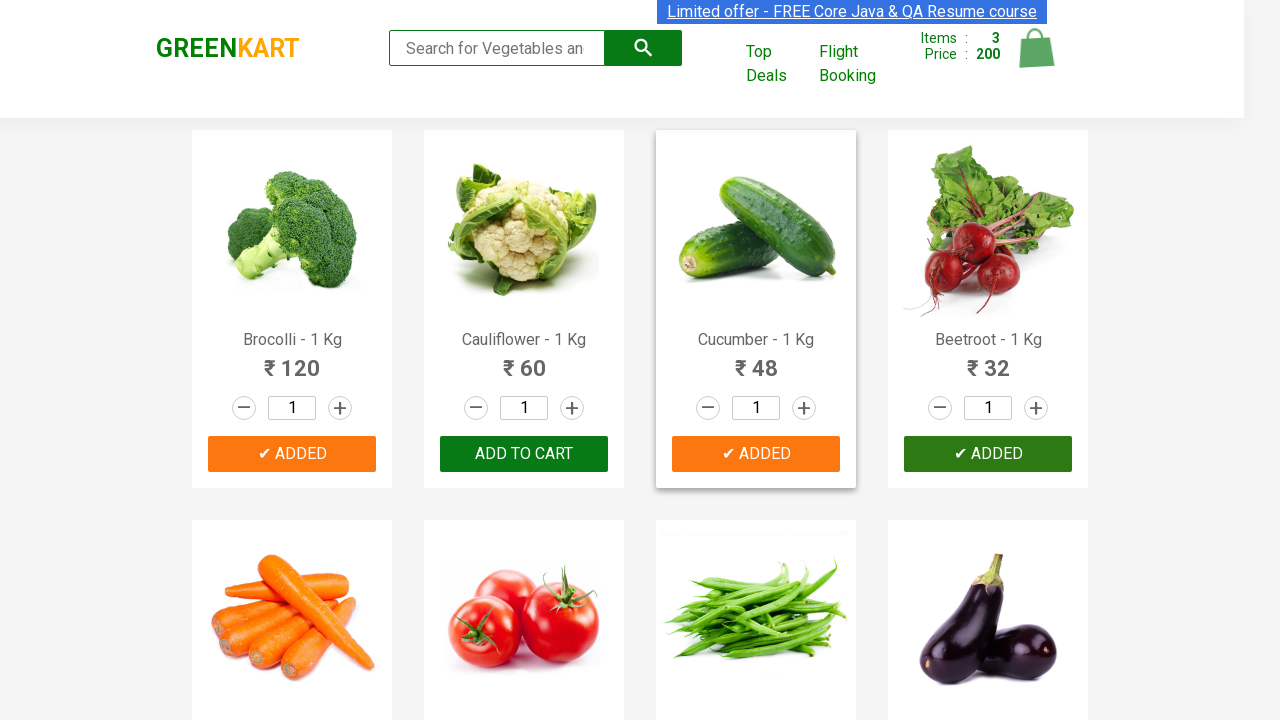

Clicked cart icon to view cart at (1036, 48) on img[alt='Cart']
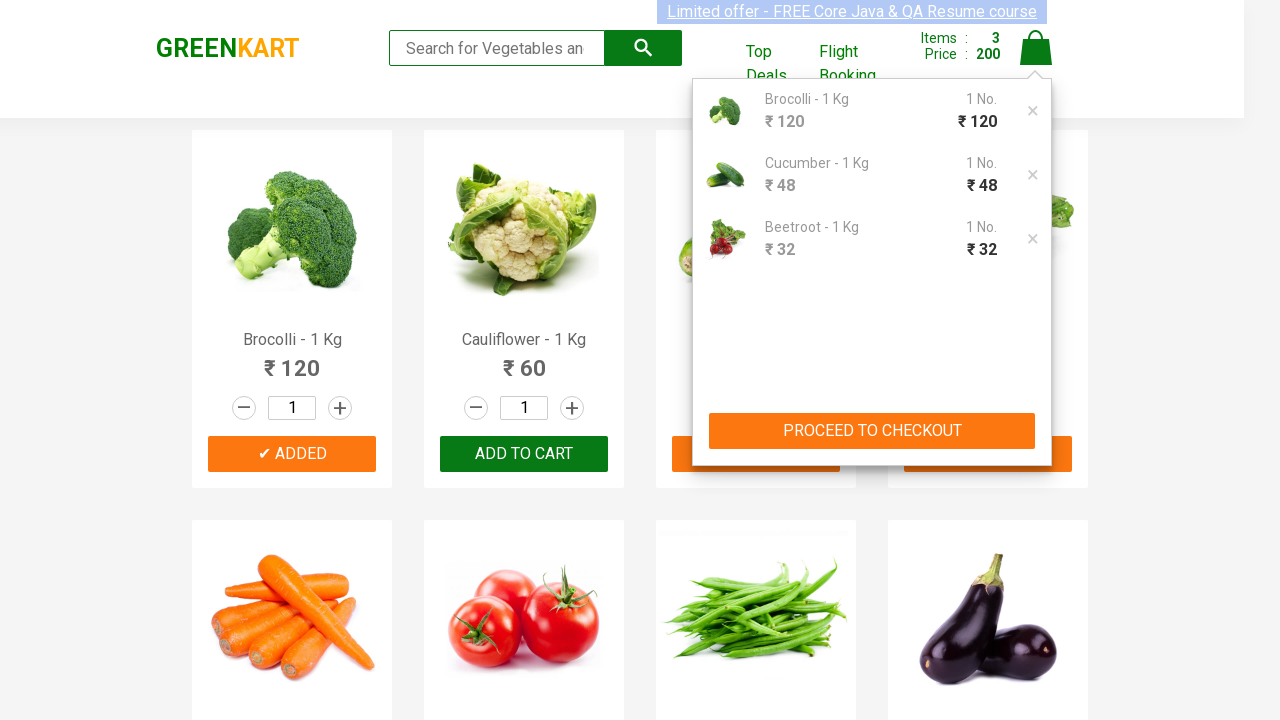

Clicked PROCEED TO CHECKOUT button at (872, 431) on xpath=//*[@class='cart']//button
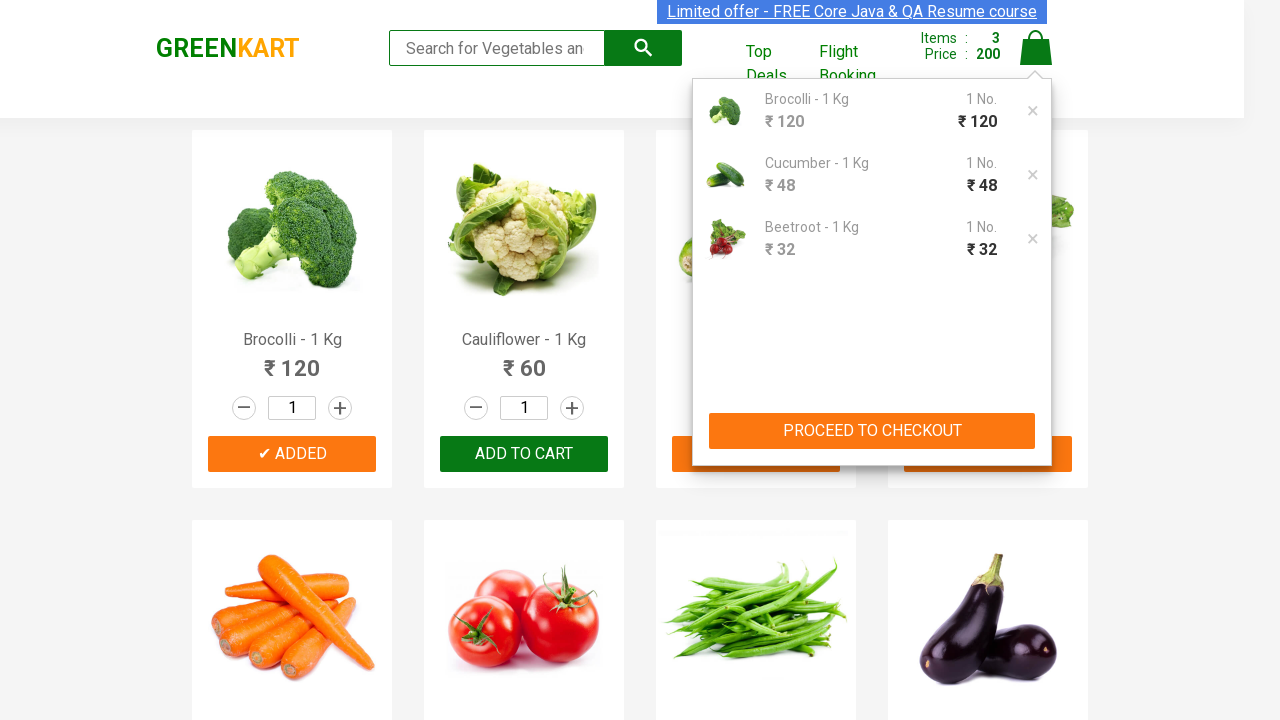

Promo code input field is now visible
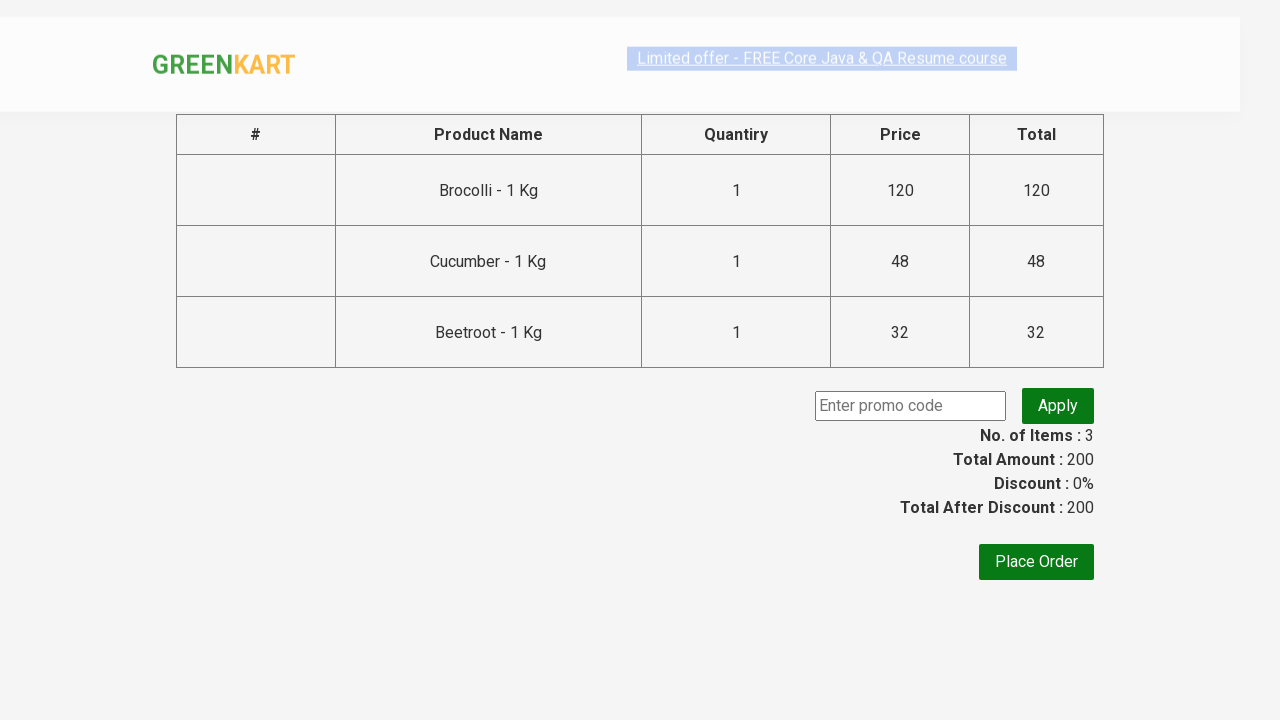

Entered promo code 'rahulshettyacademy' into the field on [placeholder='Enter promo code']
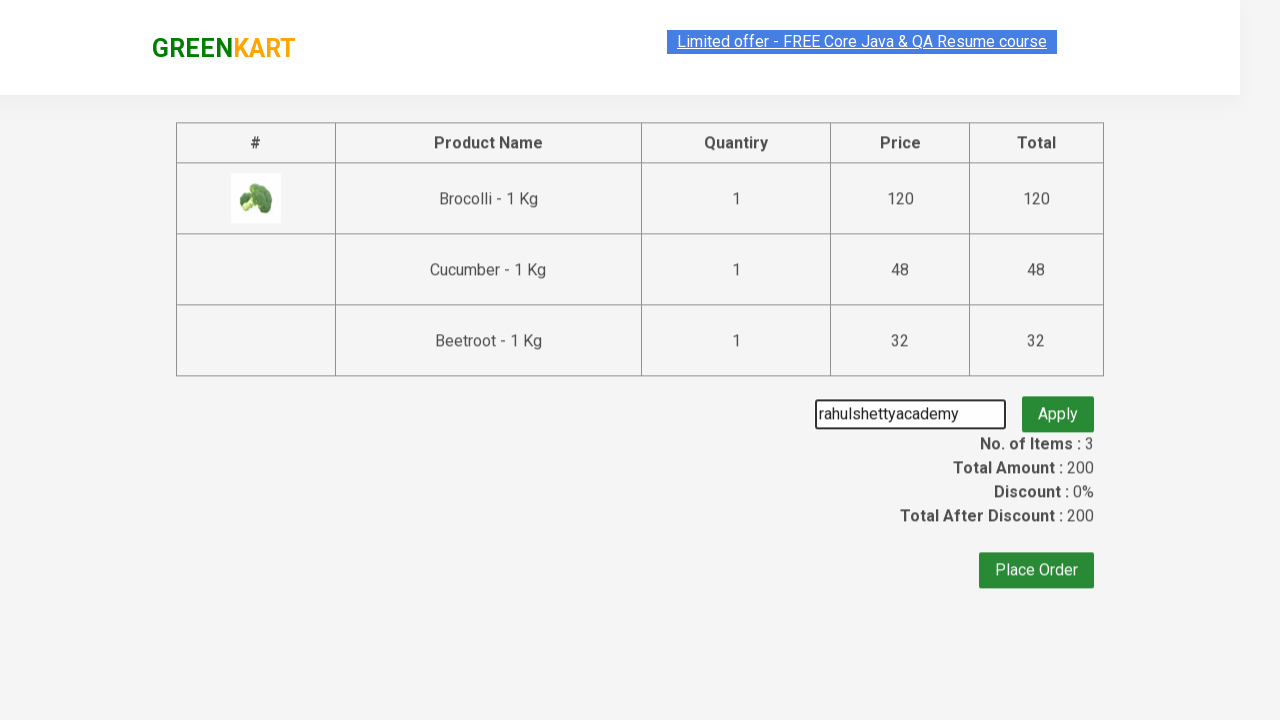

Clicked Apply button to apply the promo code at (1058, 406) on .promoBtn
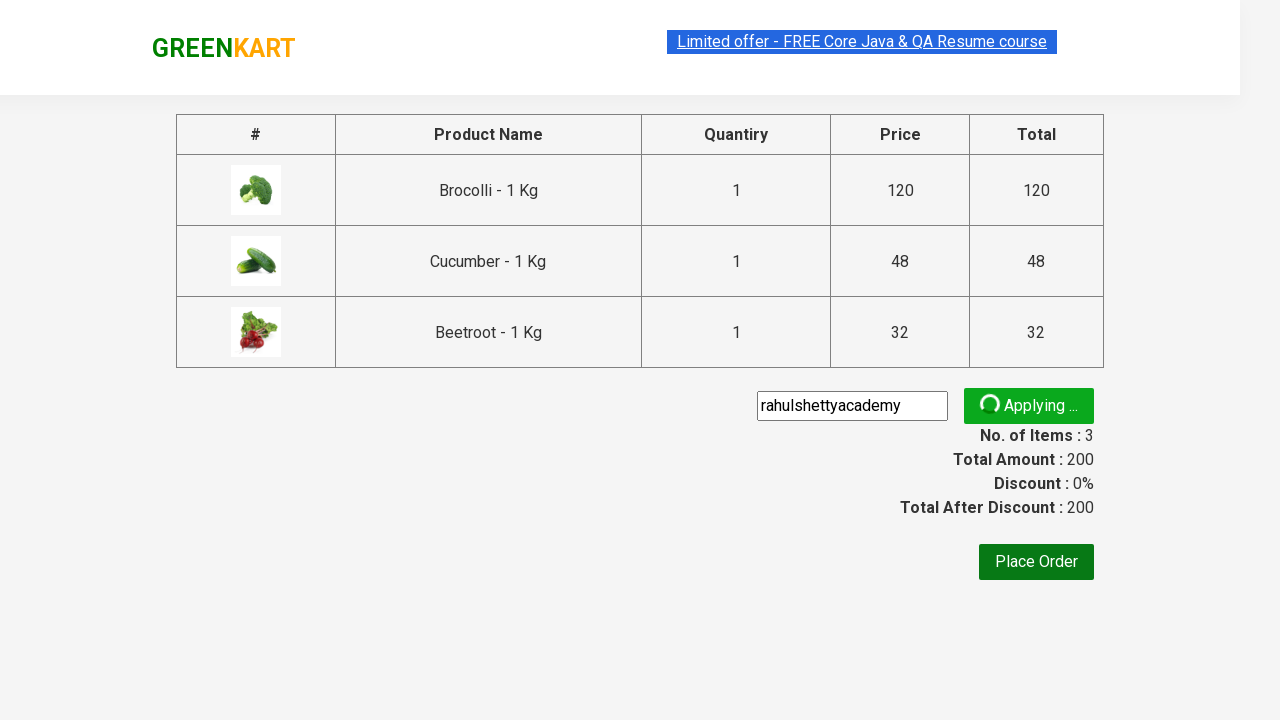

Promo code applied successfully - confirmation message appeared
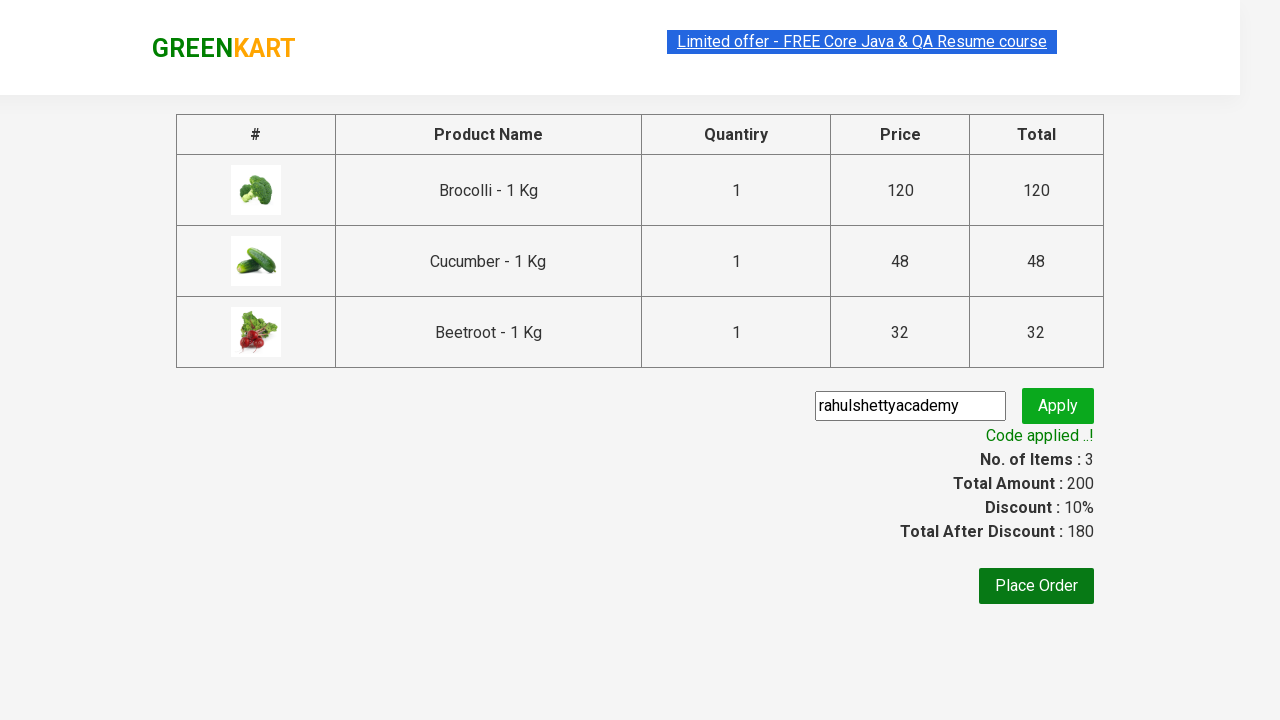

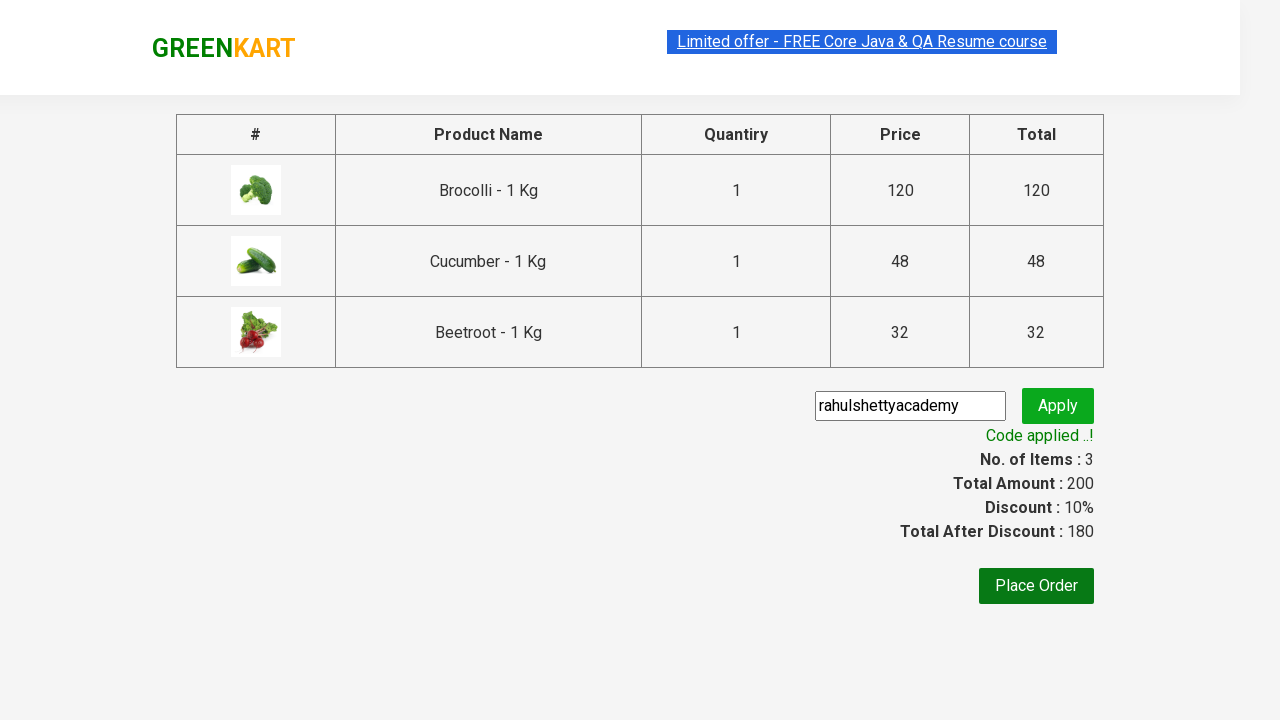